Tests AJAX content loading by clicking a "Change Content" button and waiting for dynamically loaded text elements ("HELLO!" and "I'm late!") to appear on the page.

Starting URL: https://v1.training-support.net/selenium/ajax

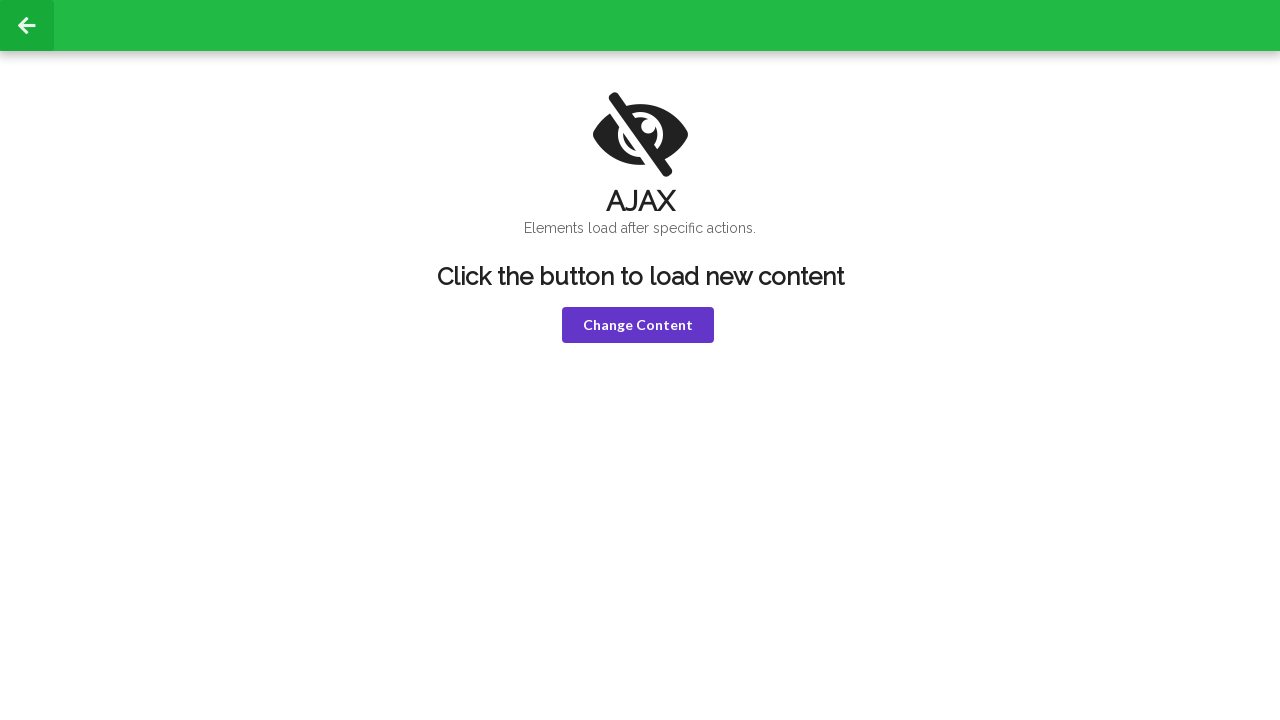

Clicked the 'Change Content' button (violet colored) at (638, 325) on button.violet
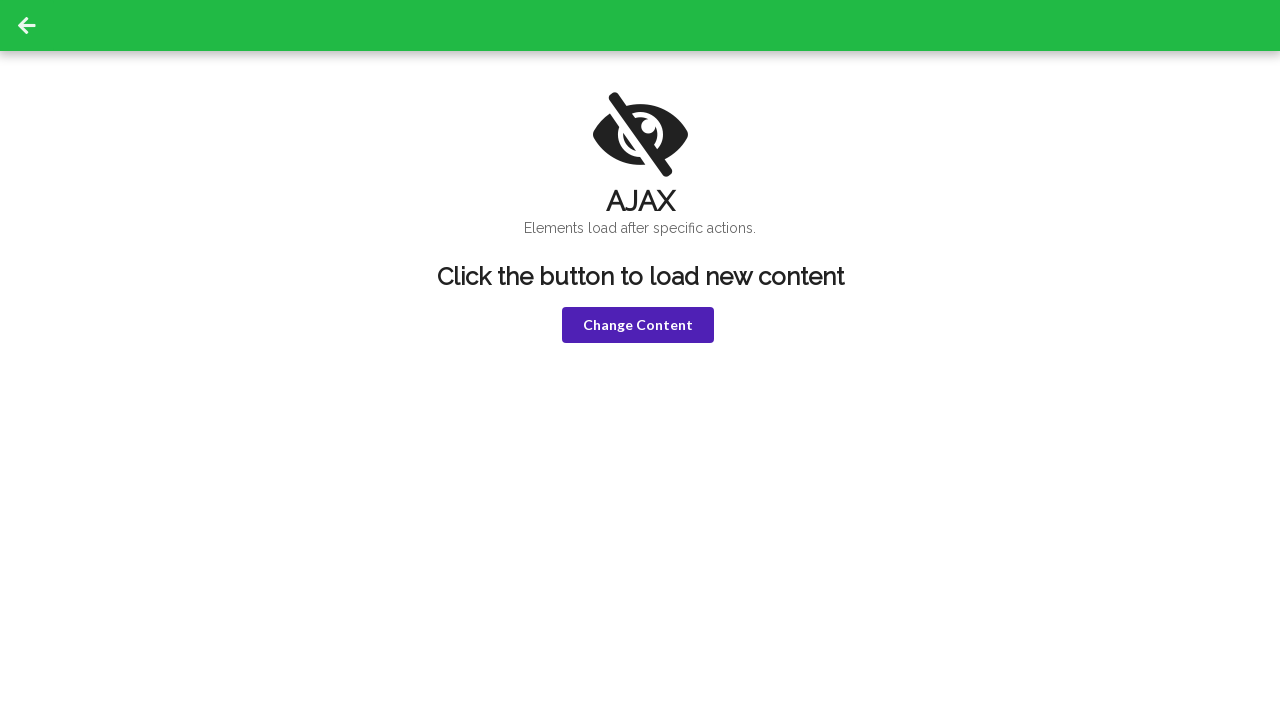

AJAX content loaded - 'HELLO!' text appeared in h1 element
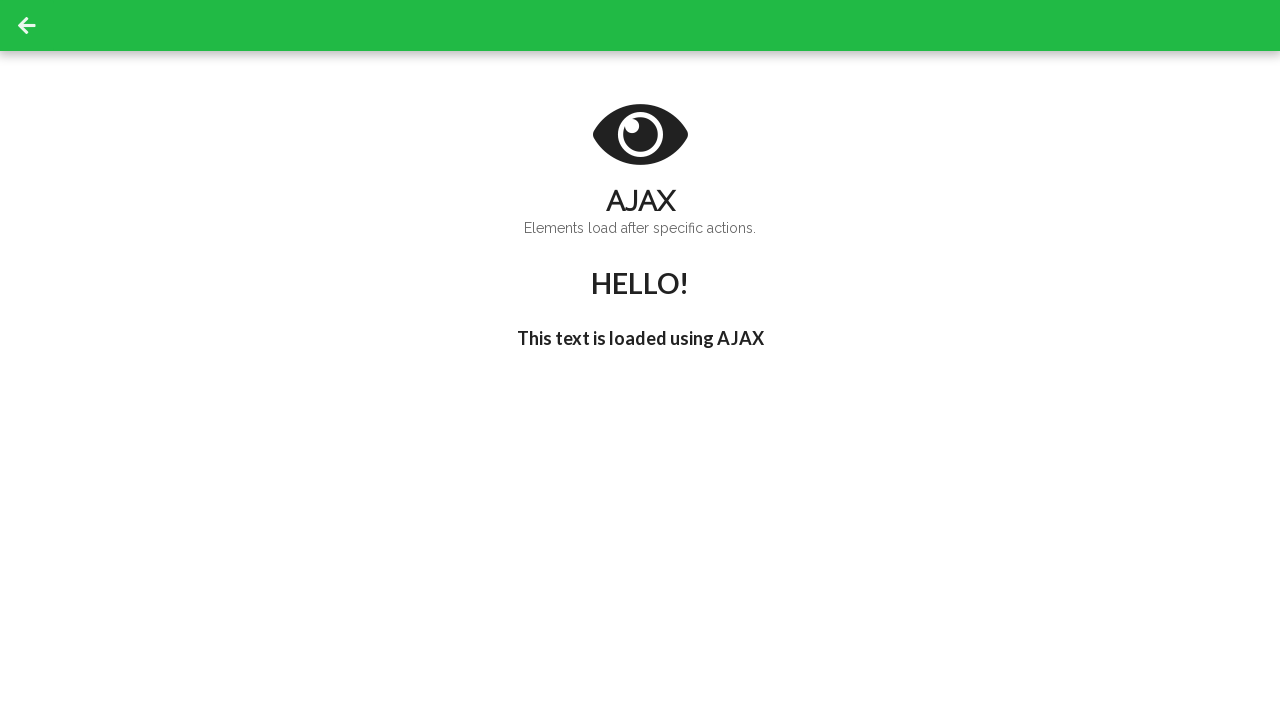

AJAX content fully loaded - "I'm late!" text appeared in h3 element
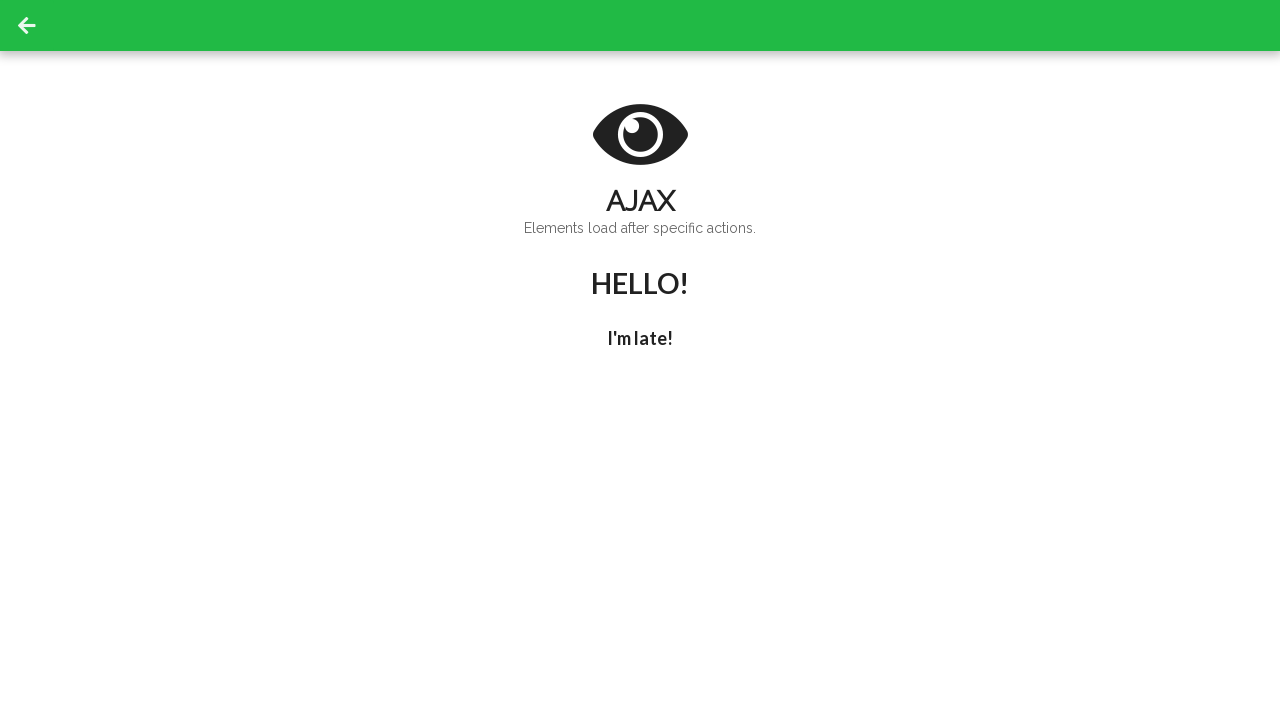

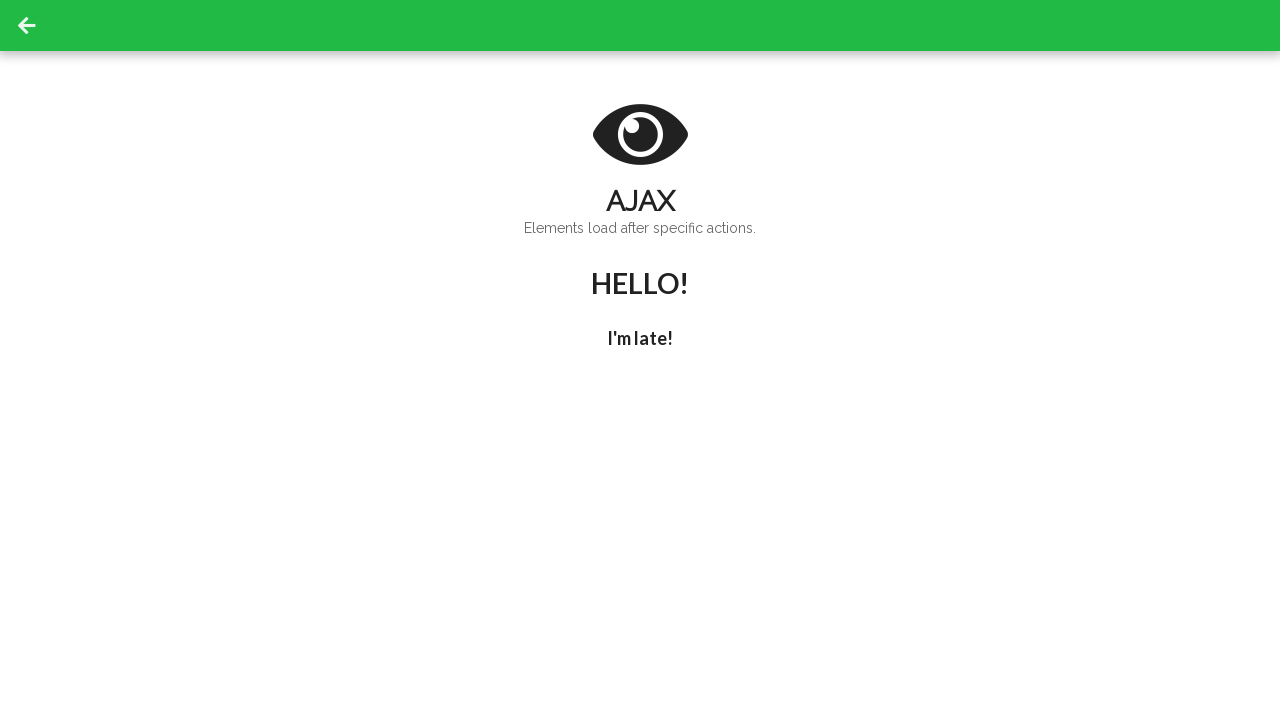